Tests a student registration practice form by filling all fields including name, email, gender, phone number, date of birth, subjects, hobbies, file upload, address, state and city, then submits and verifies the confirmation modal displays correct data.

Starting URL: https://demoqa.com/automation-practice-form

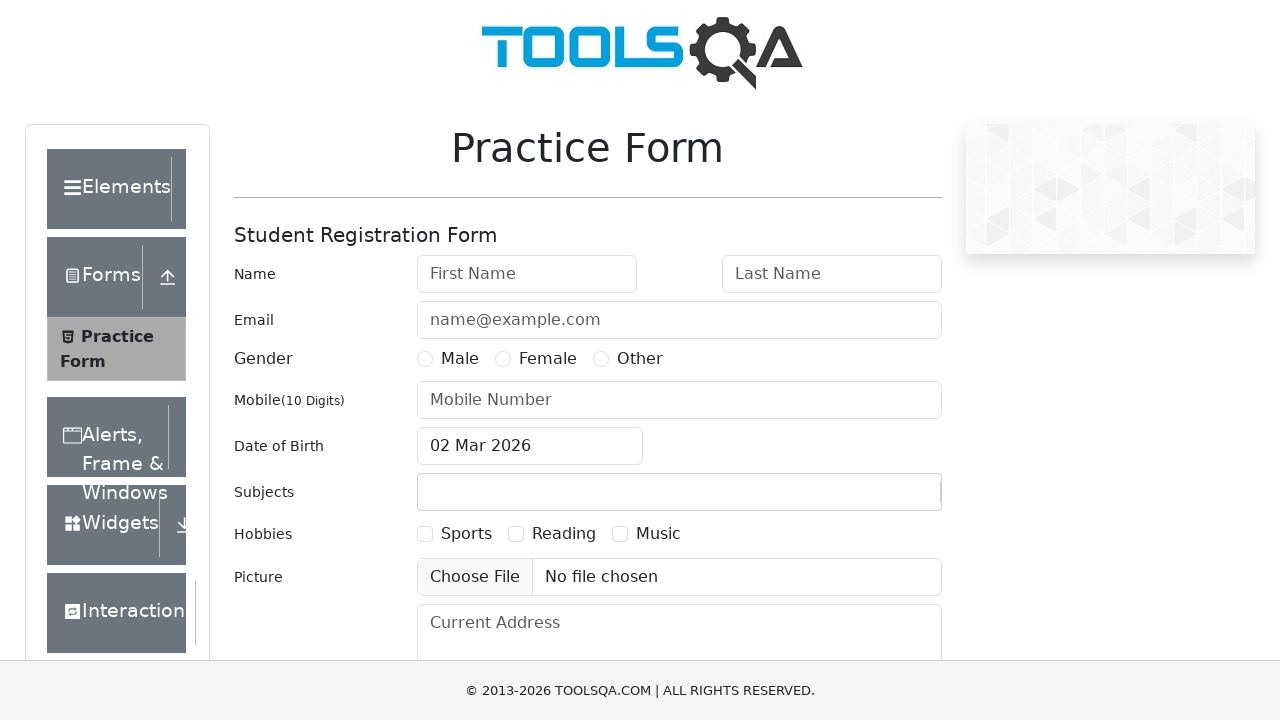

Removed fixed banner element
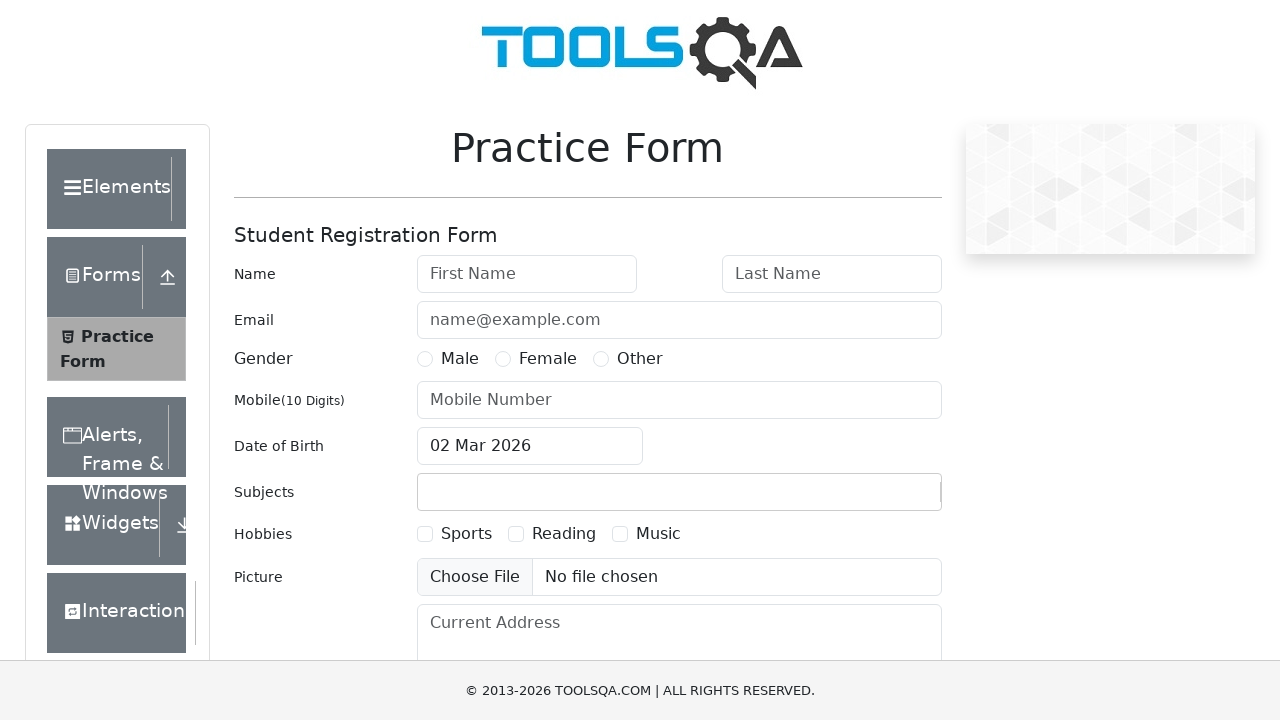

Removed footer element
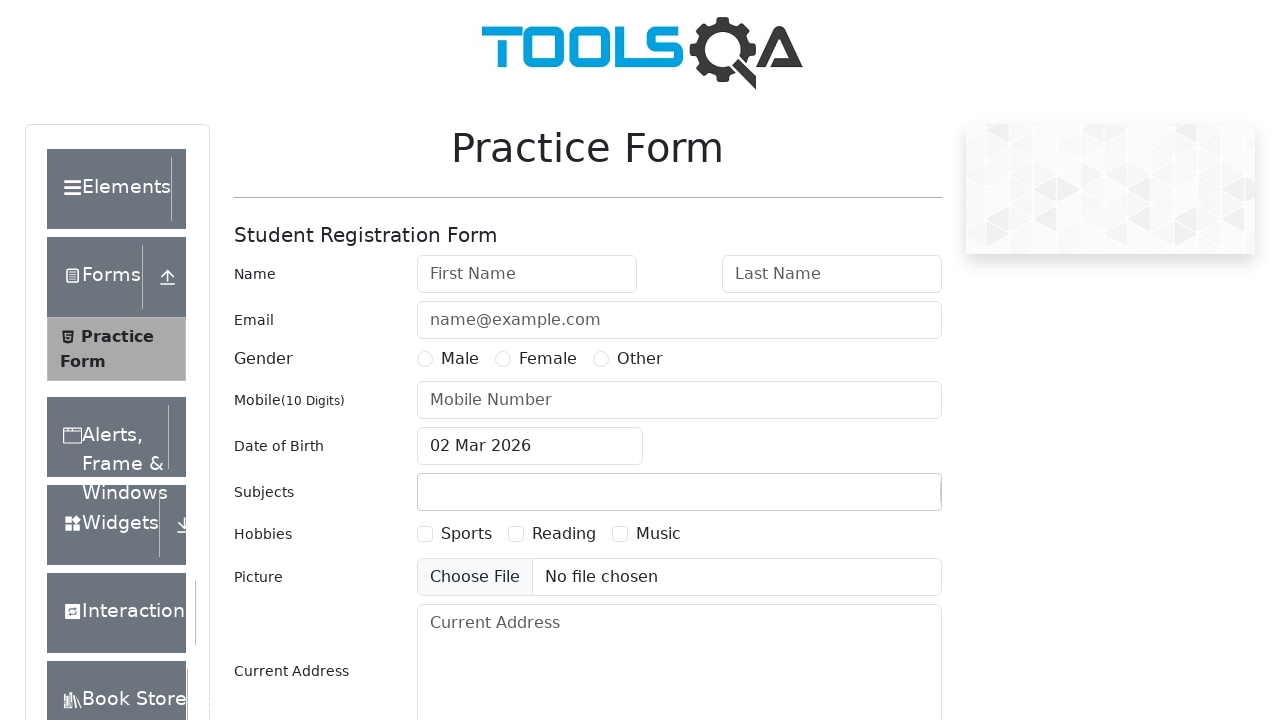

Filled first name field with 'Ivan' on #firstName
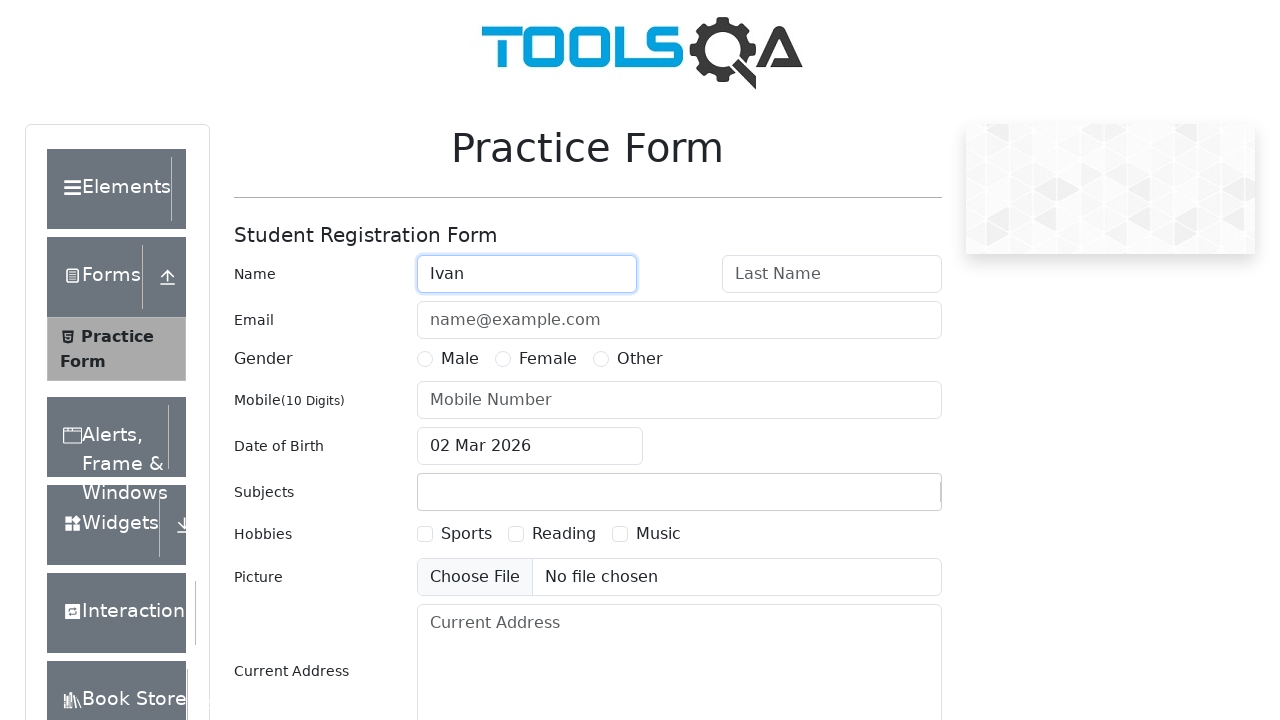

Filled last name field with 'Ivanov' on #lastName
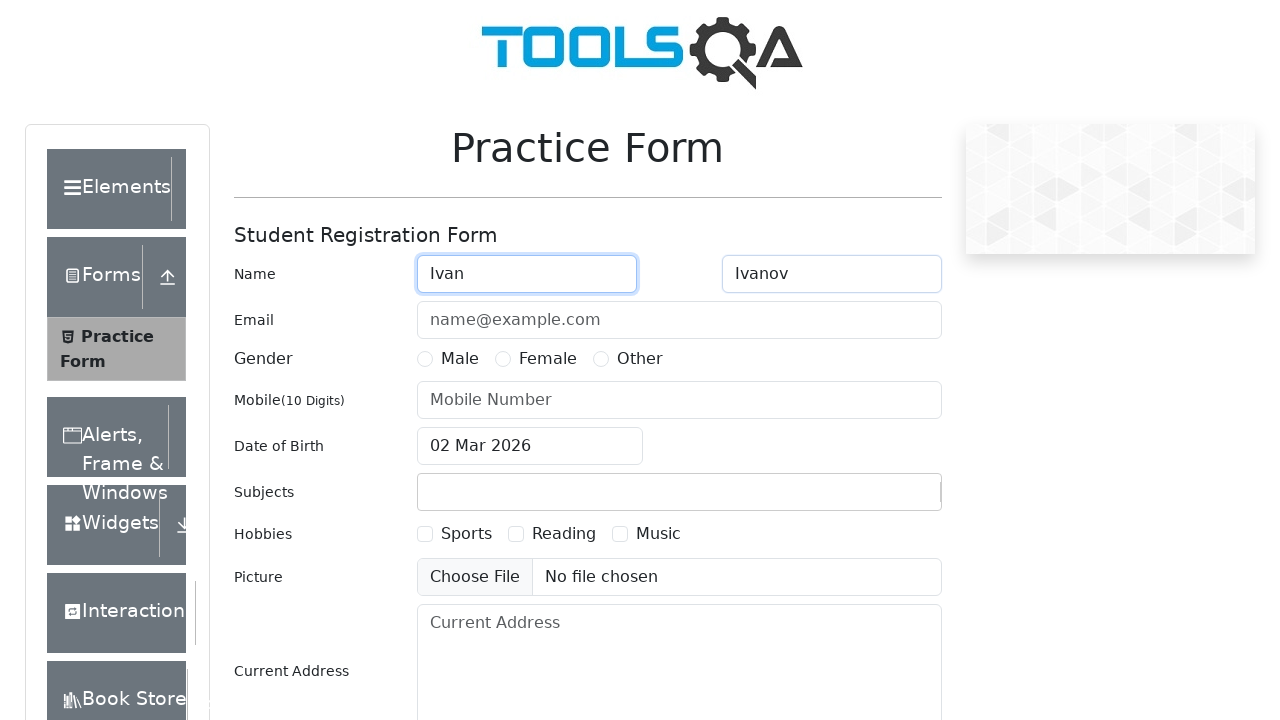

Filled email field with 'ivanov@ivan.ru' on #userEmail
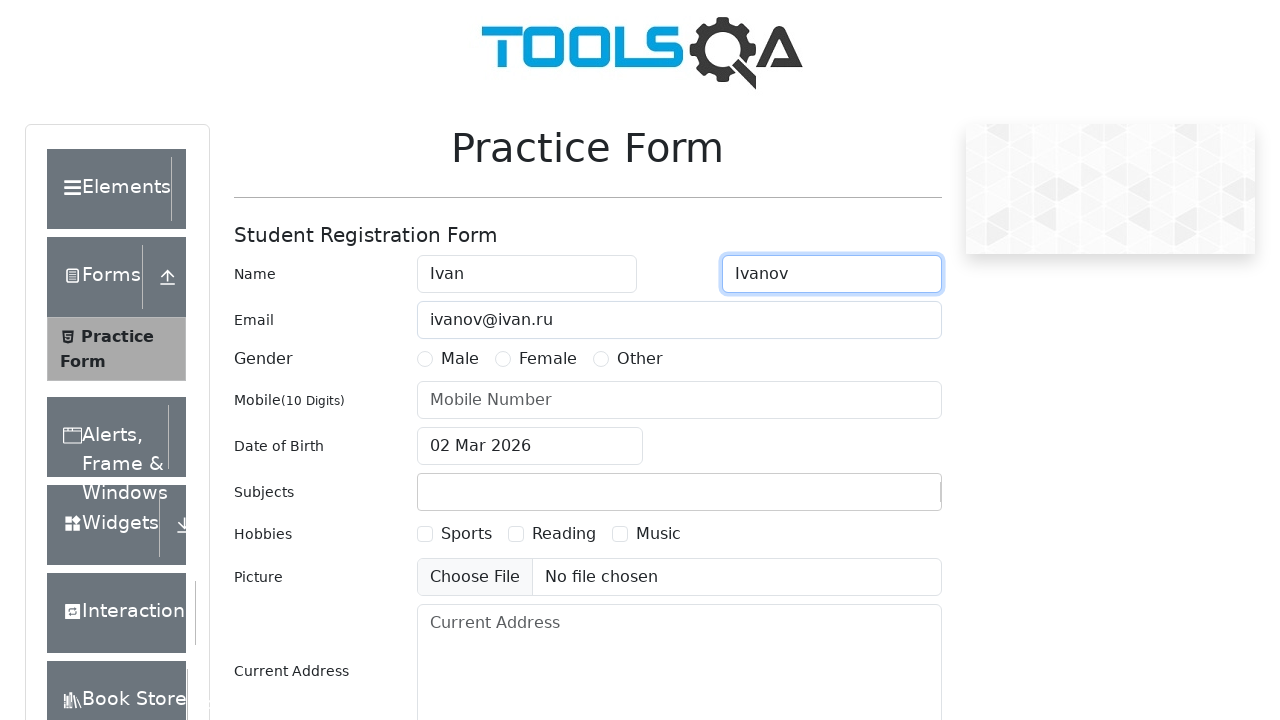

Selected gender 'Male' at (460, 359) on label:has-text('Male')
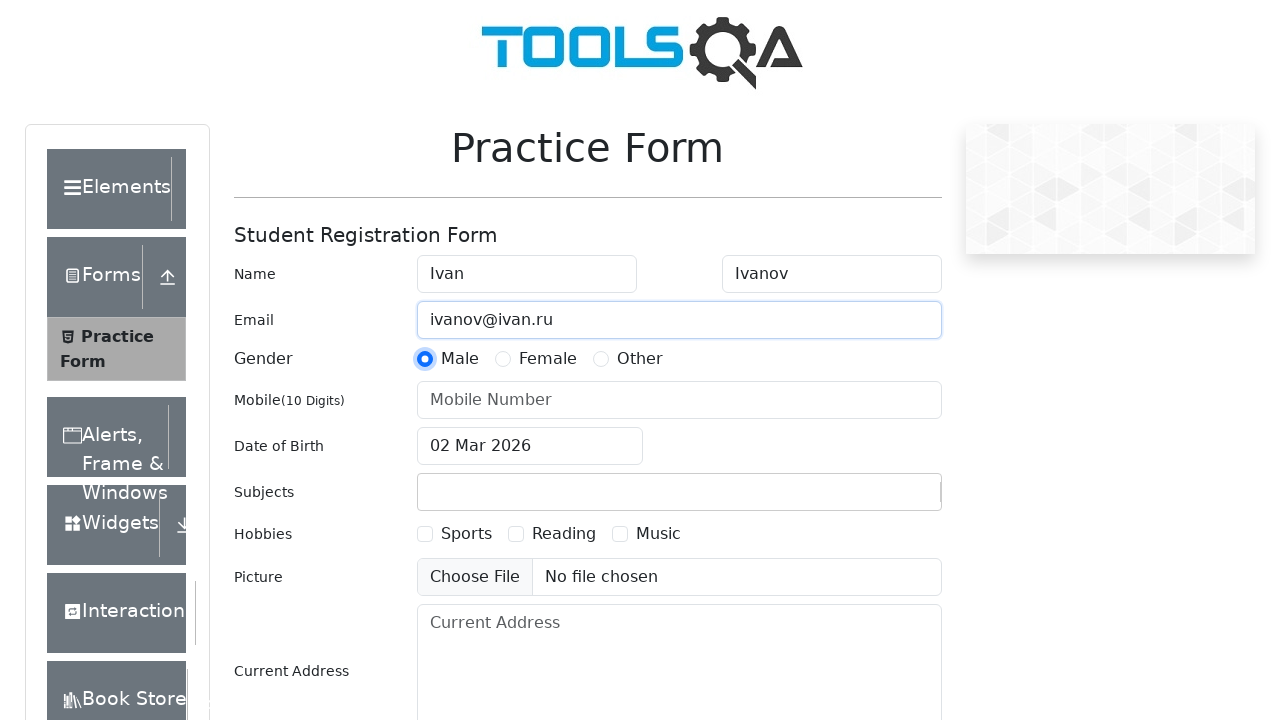

Filled phone number field with '79536787656' on #userNumber
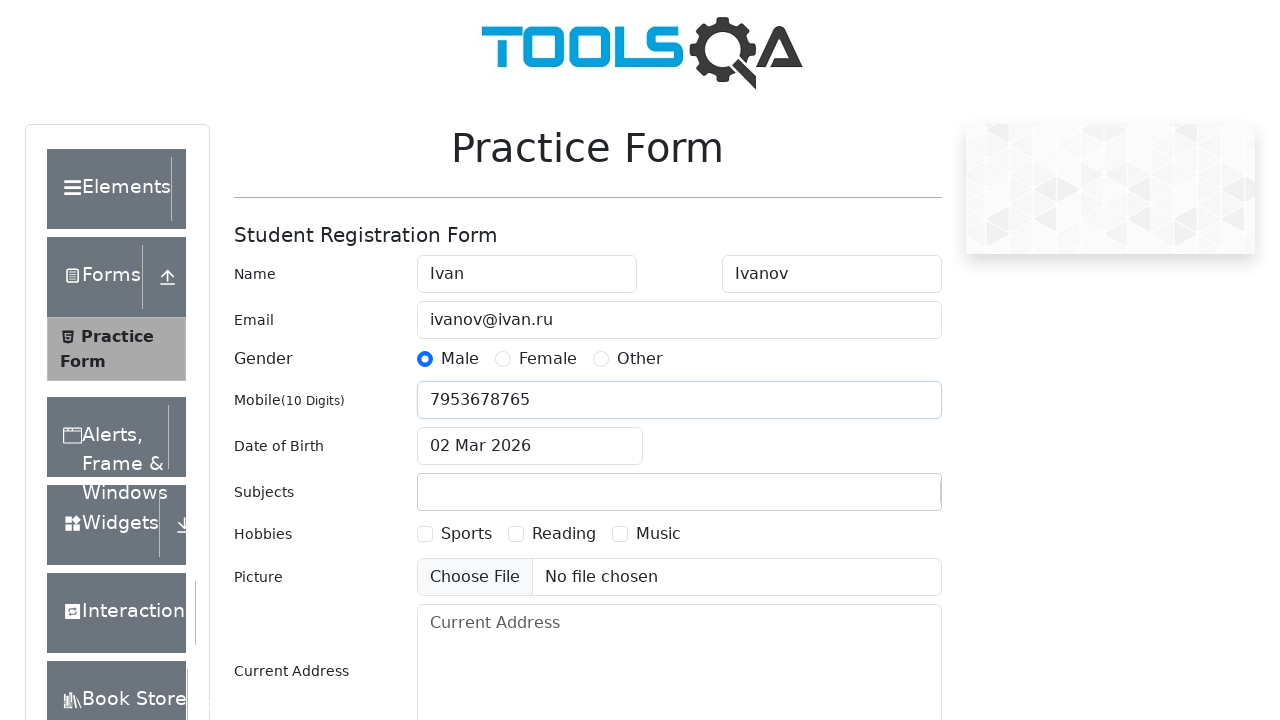

Clicked date of birth input to open date picker at (530, 446) on #dateOfBirthInput
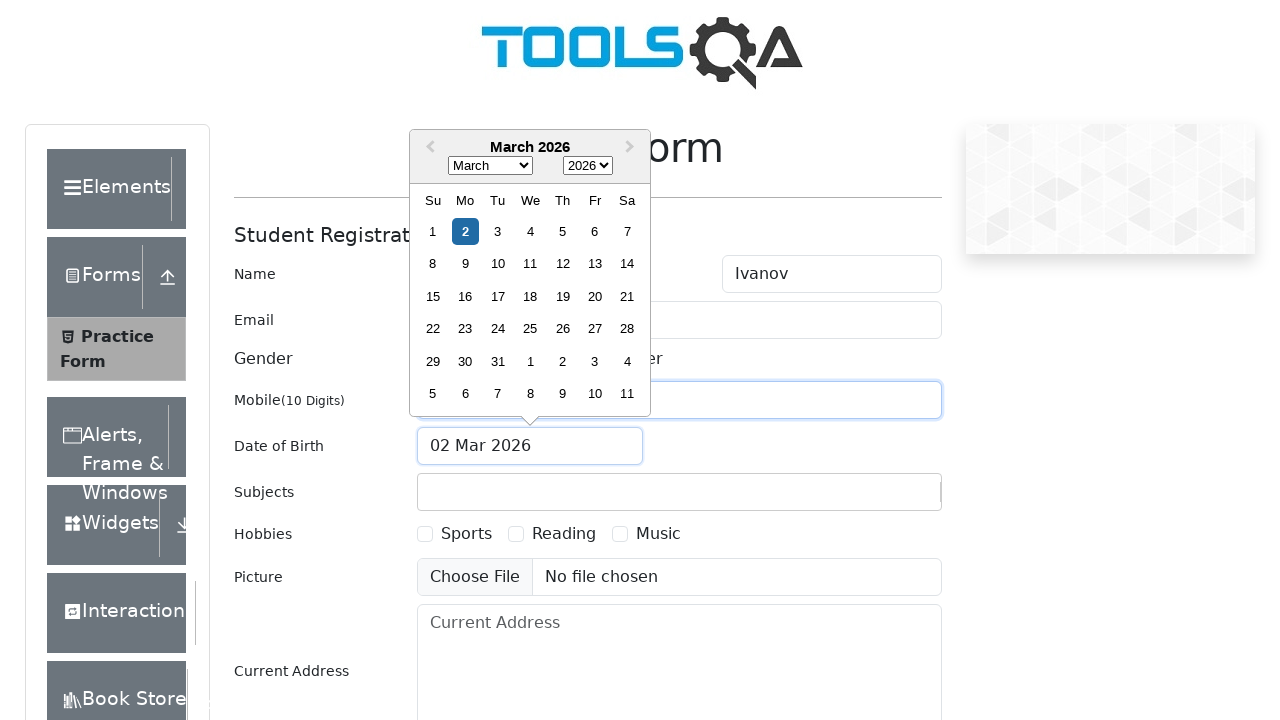

Selected month 10 (November) in date picker on .react-datepicker__month-select
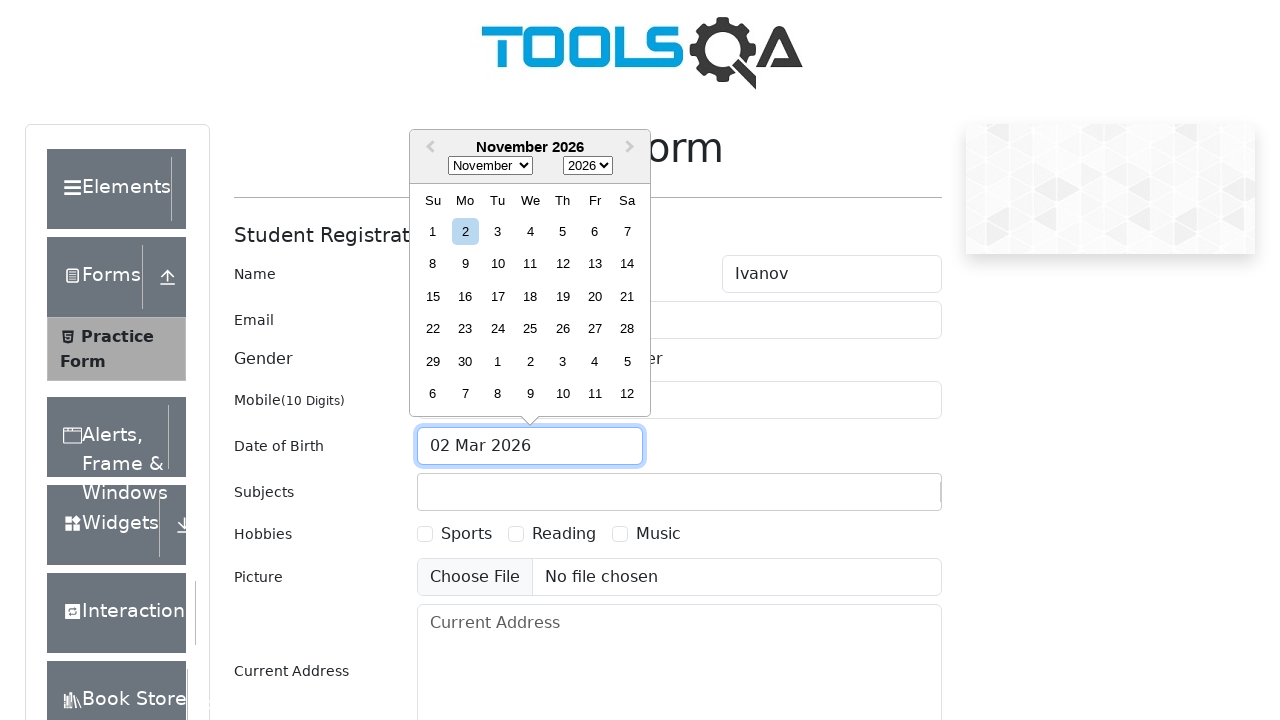

Selected year 1996 in date picker on .react-datepicker__year-select
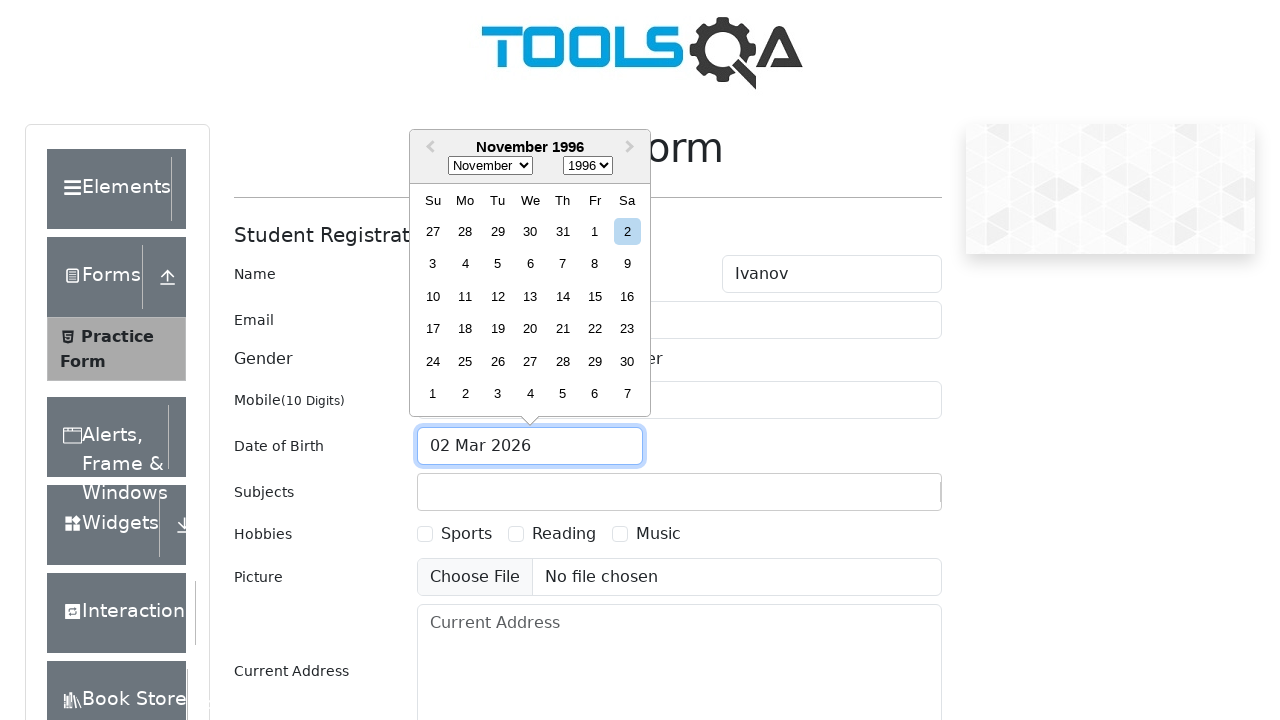

Selected day 7 from date picker at (562, 264) on .react-datepicker__day--007:not(.react-datepicker__day--outside-month)
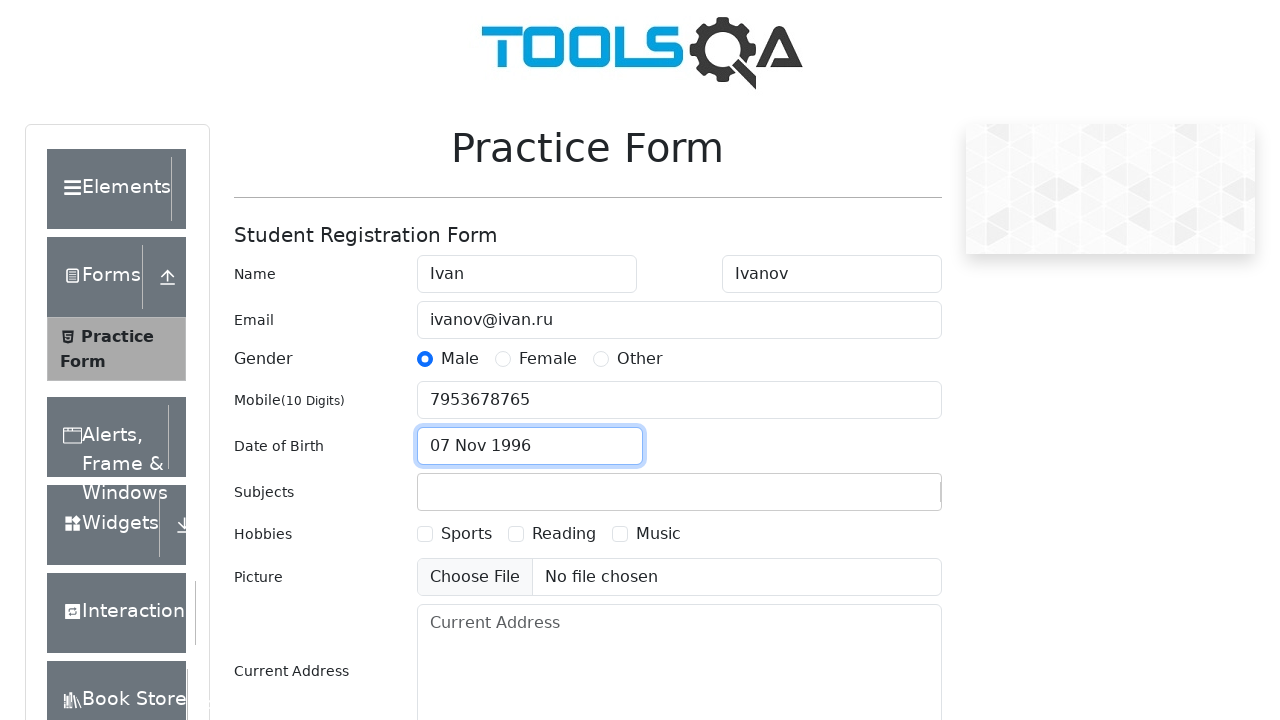

Typed 'h' in subjects field to trigger autocomplete on #subjectsInput
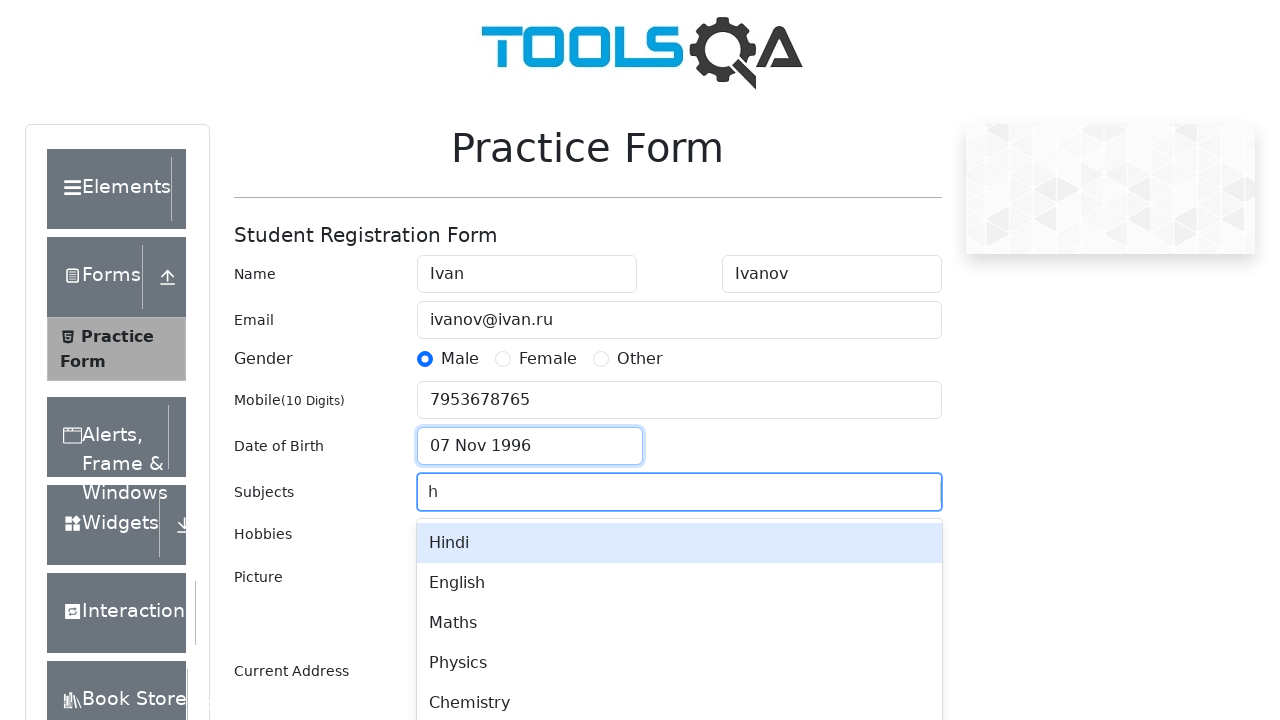

Selected subject 'Maths' from autocomplete dropdown at (679, 623) on div[id^='react-select-2-option-']:has-text('Maths')
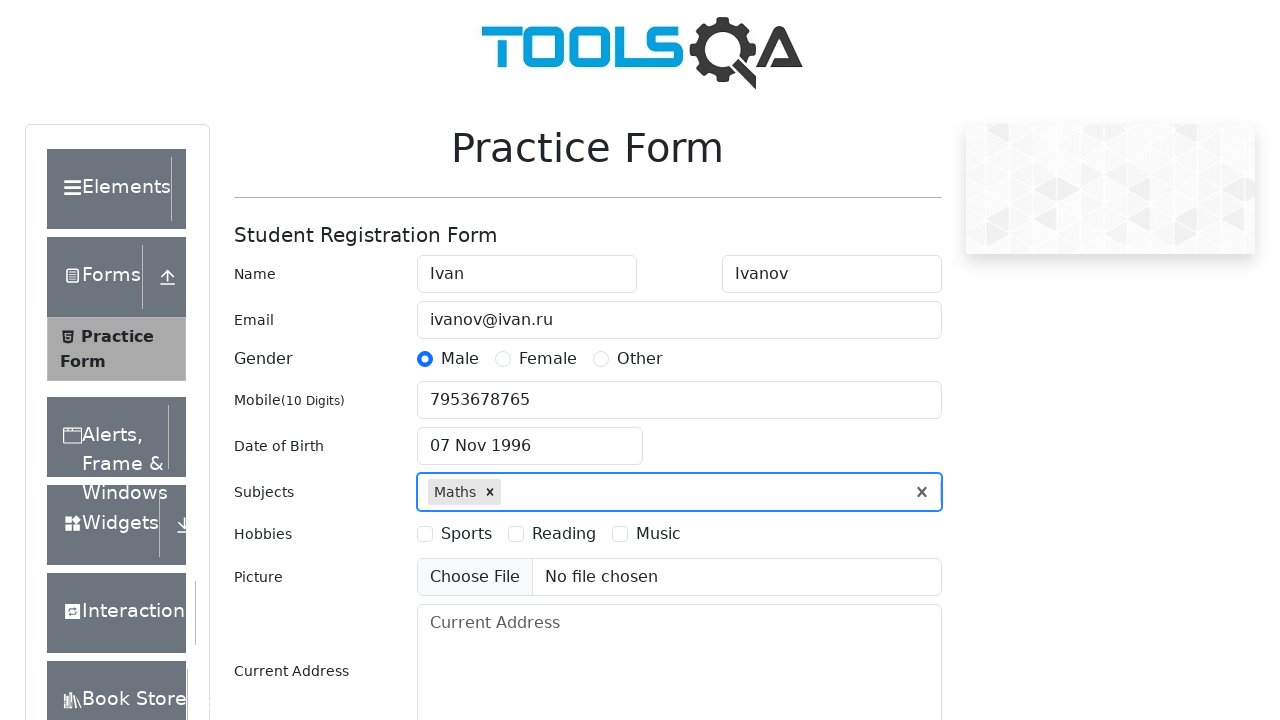

Selected hobby 'Sports' at (466, 534) on label:has-text('Sports')
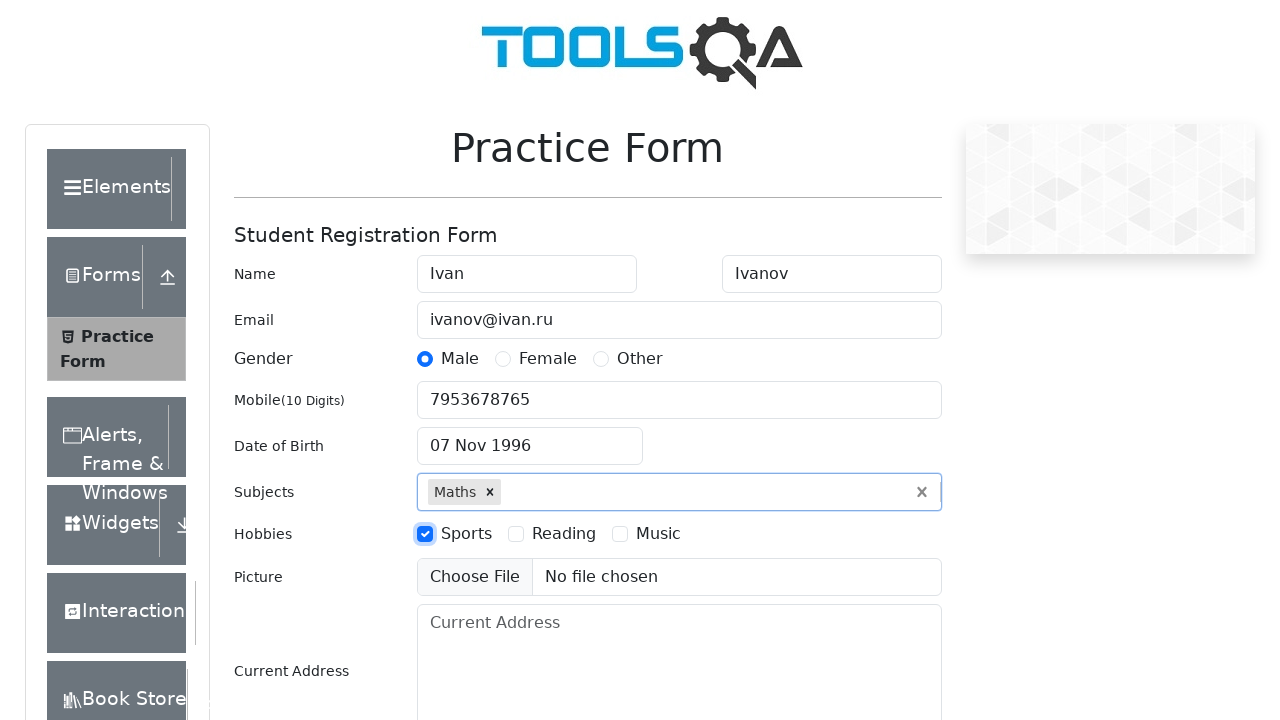

Selected hobby 'Music' at (658, 534) on label:has-text('Music')
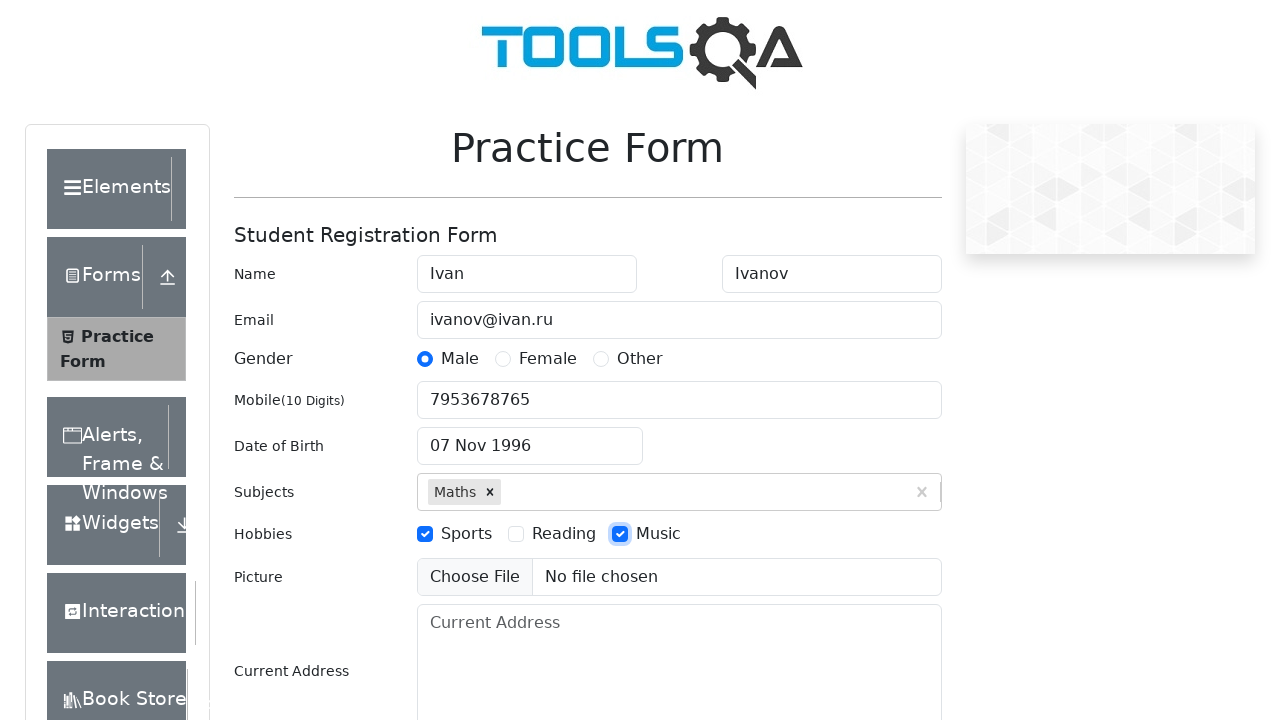

Filled current address field with 'СПБ, невский проспект 16' on #currentAddress
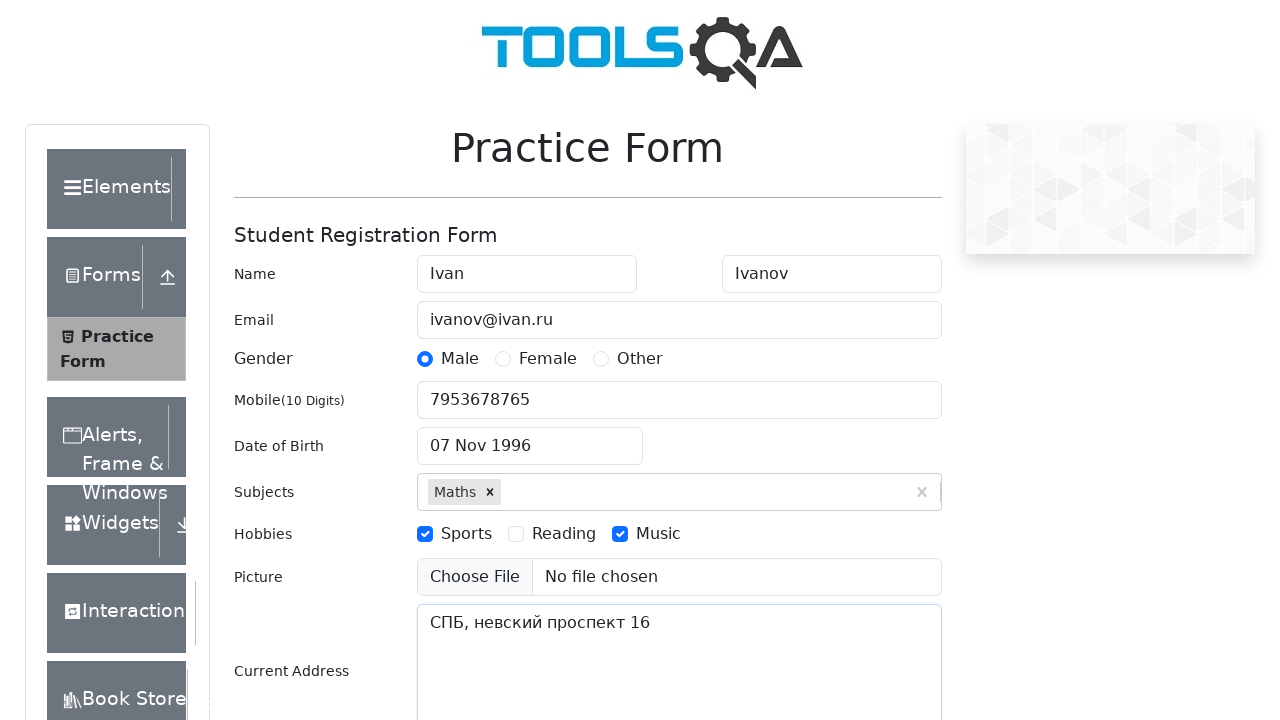

Clicked state dropdown to open options at (527, 437) on #state
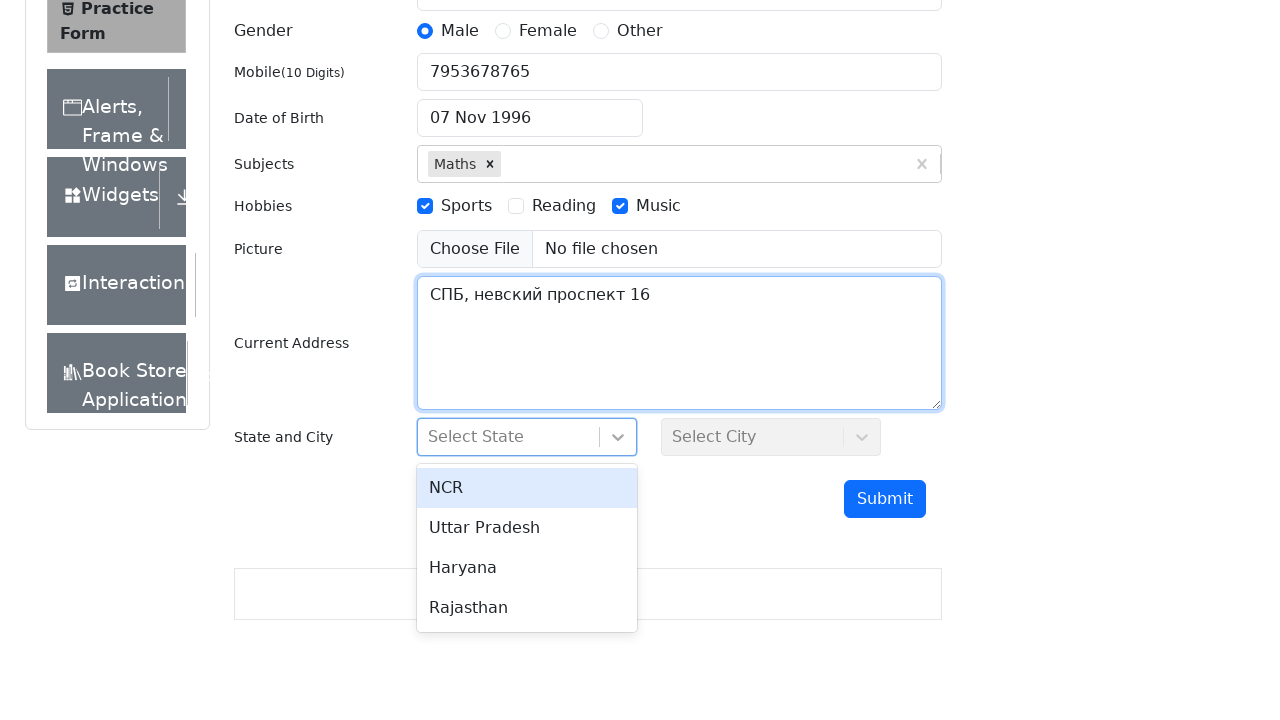

Selected state 'Uttar Pradesh' from dropdown at (527, 528) on div[id^='react-select-3-option-']:has-text('Uttar Pradesh')
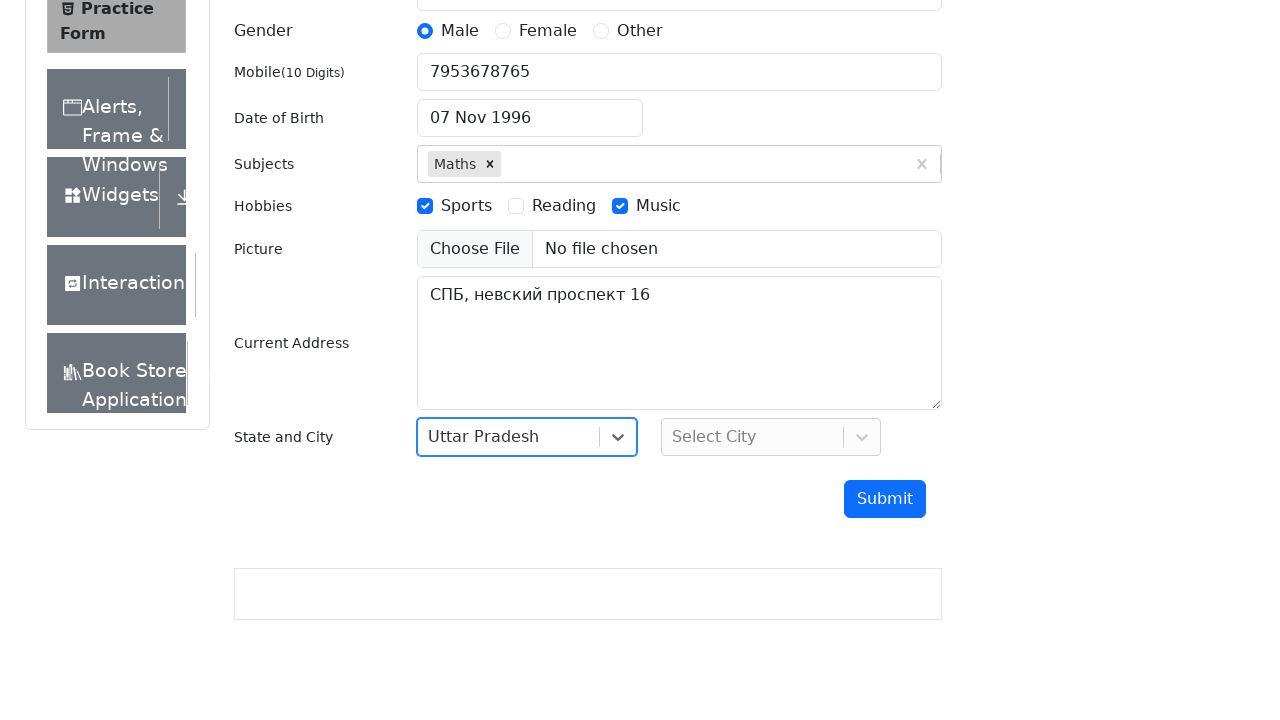

Clicked city dropdown to open options at (771, 437) on #city
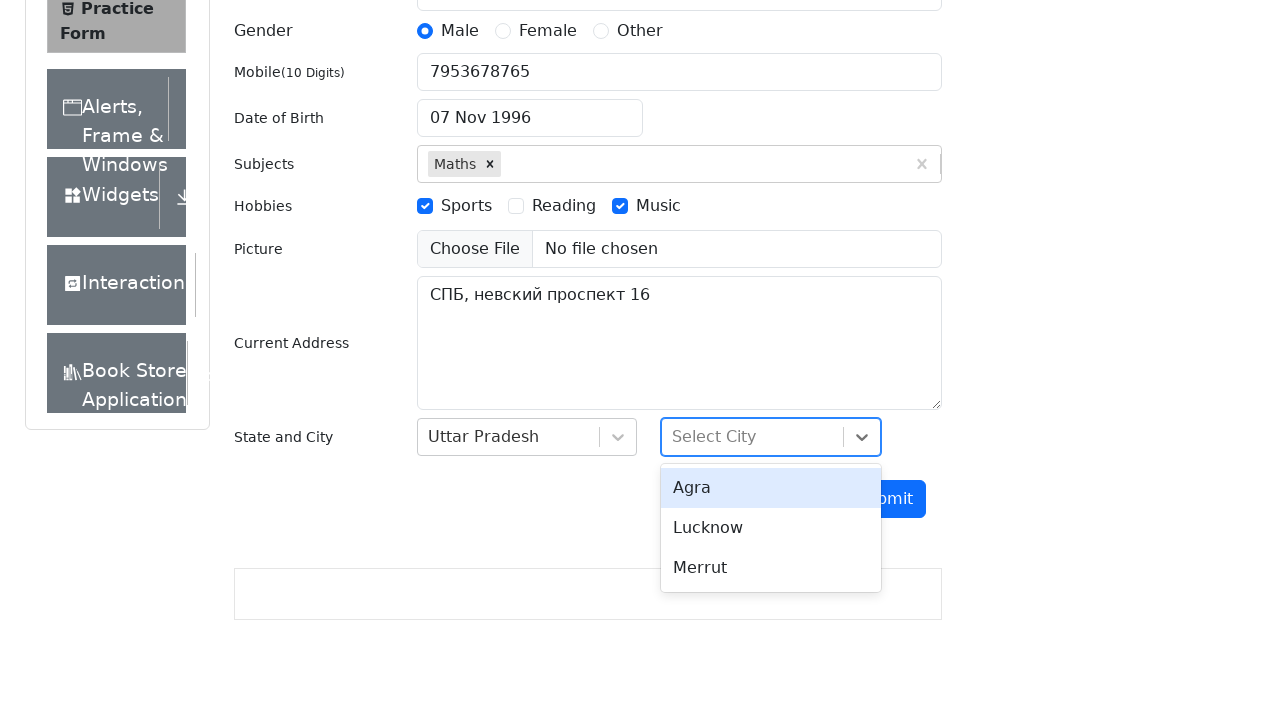

Selected city 'Lucknow' from dropdown at (771, 528) on div[id^='react-select-4-option-']:has-text('Lucknow')
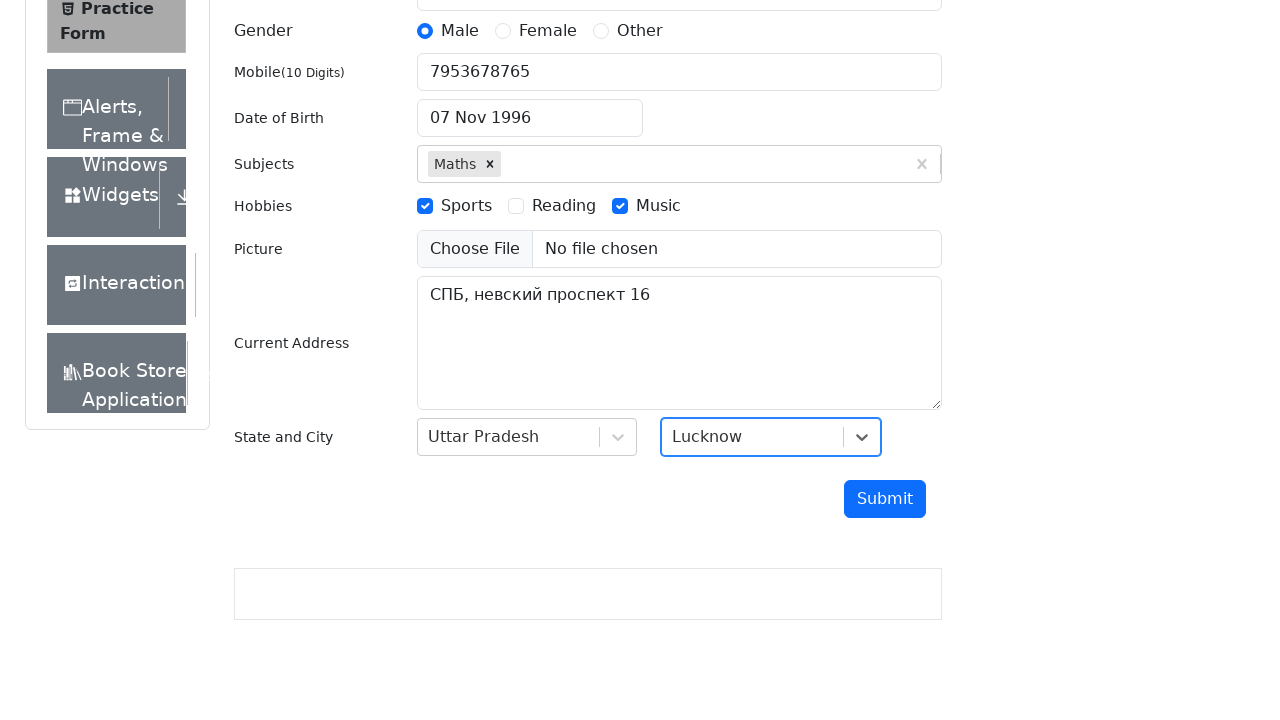

Clicked submit button to submit the registration form at (885, 499) on #submit
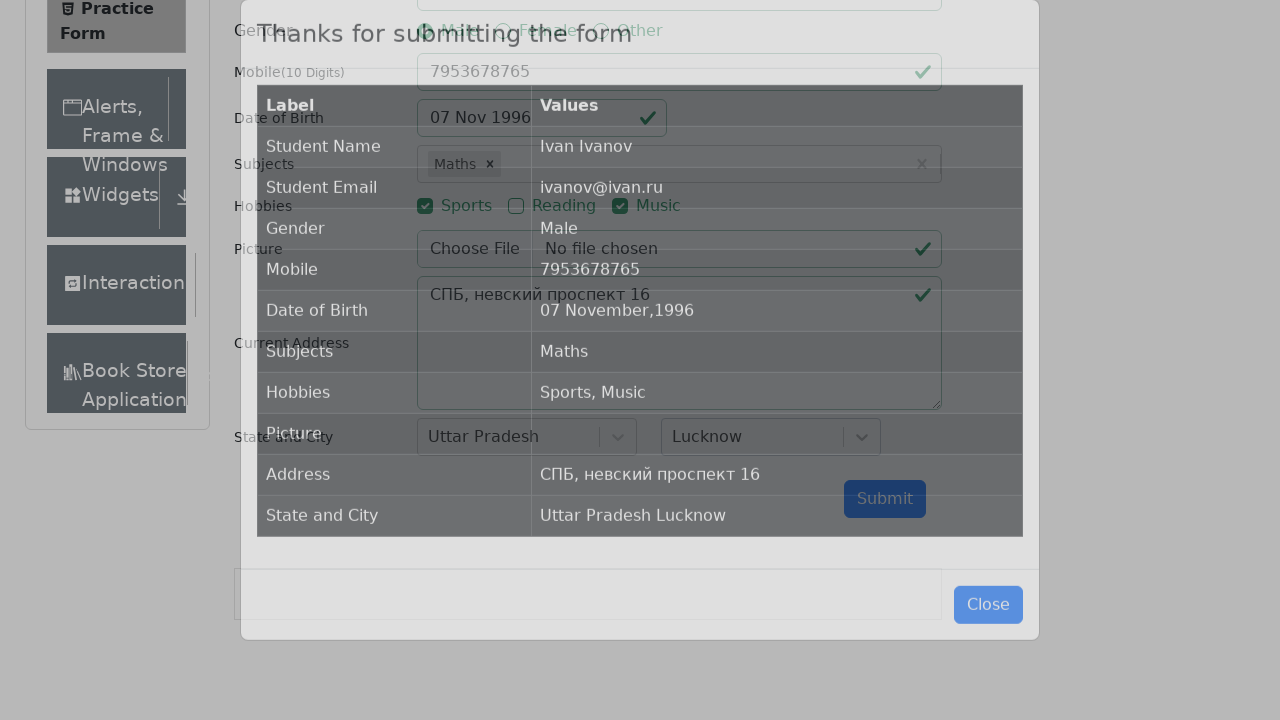

Waited for submission confirmation modal to appear
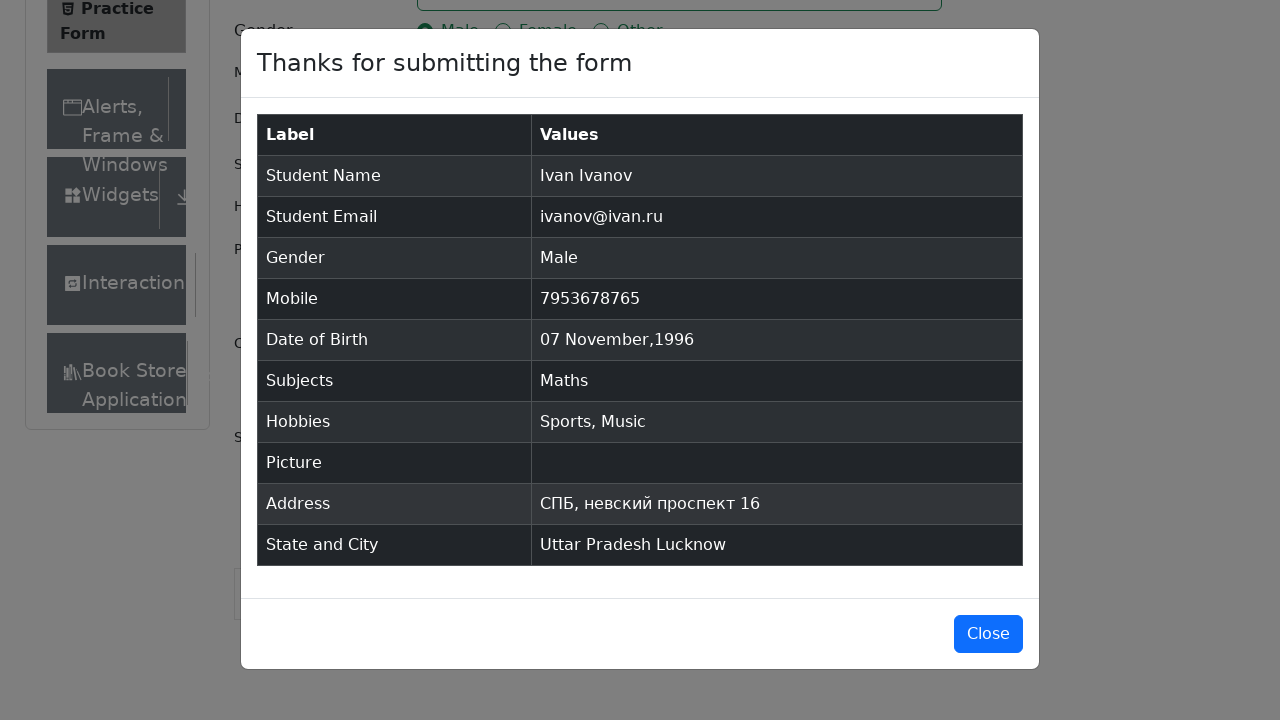

Verified modal title contains 'Thanks for submitting the form'
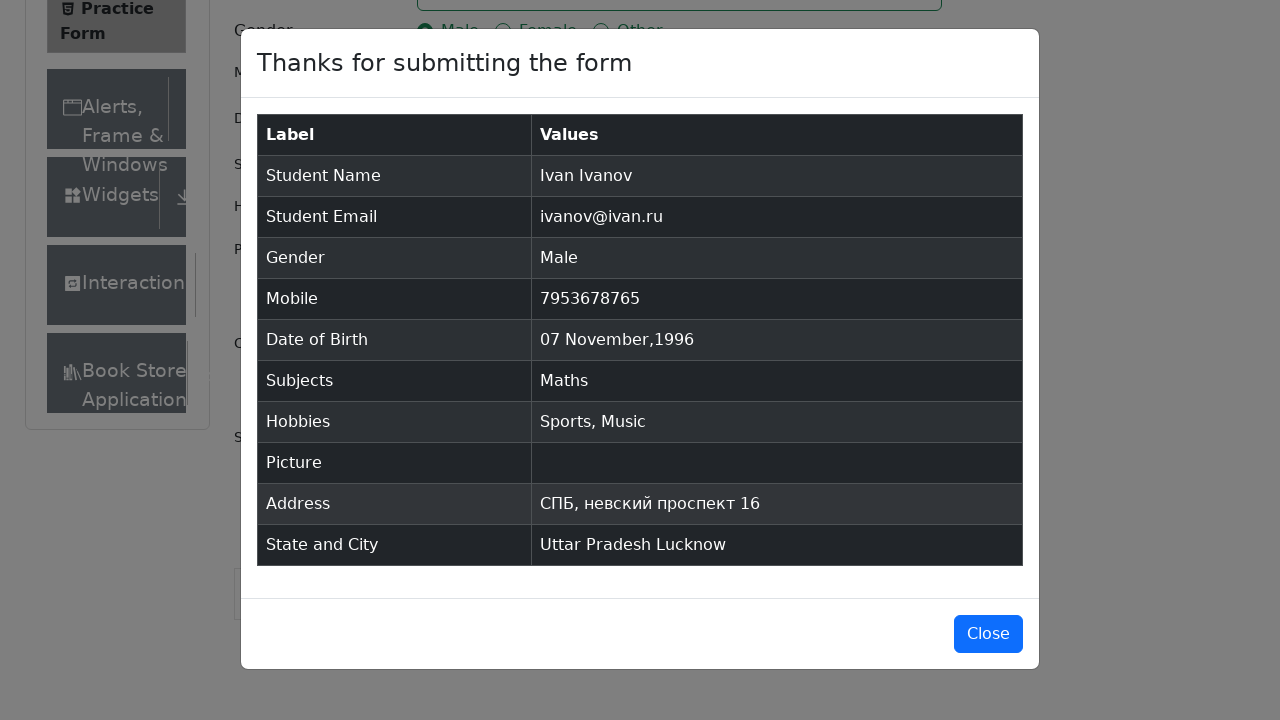

Located result table rows in submission confirmation modal
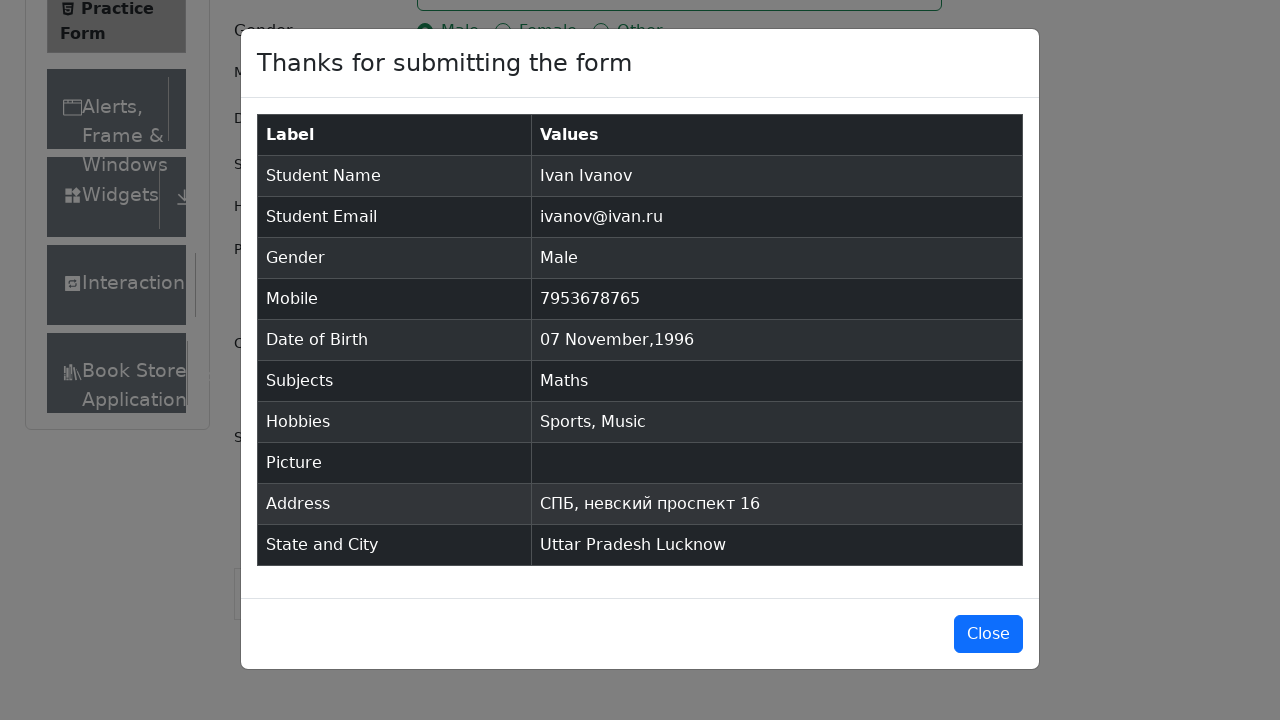

Verified result table displays student name 'Ivan Ivanov'
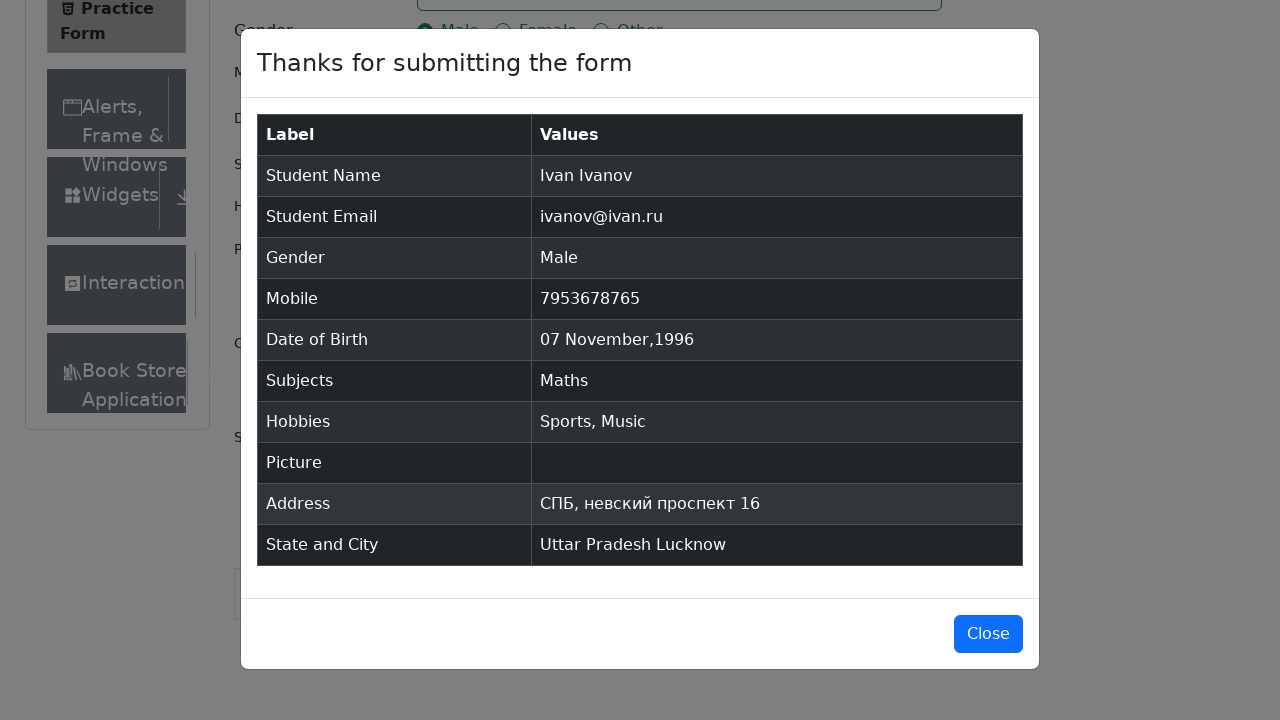

Verified result table displays email 'ivanov@ivan.ru'
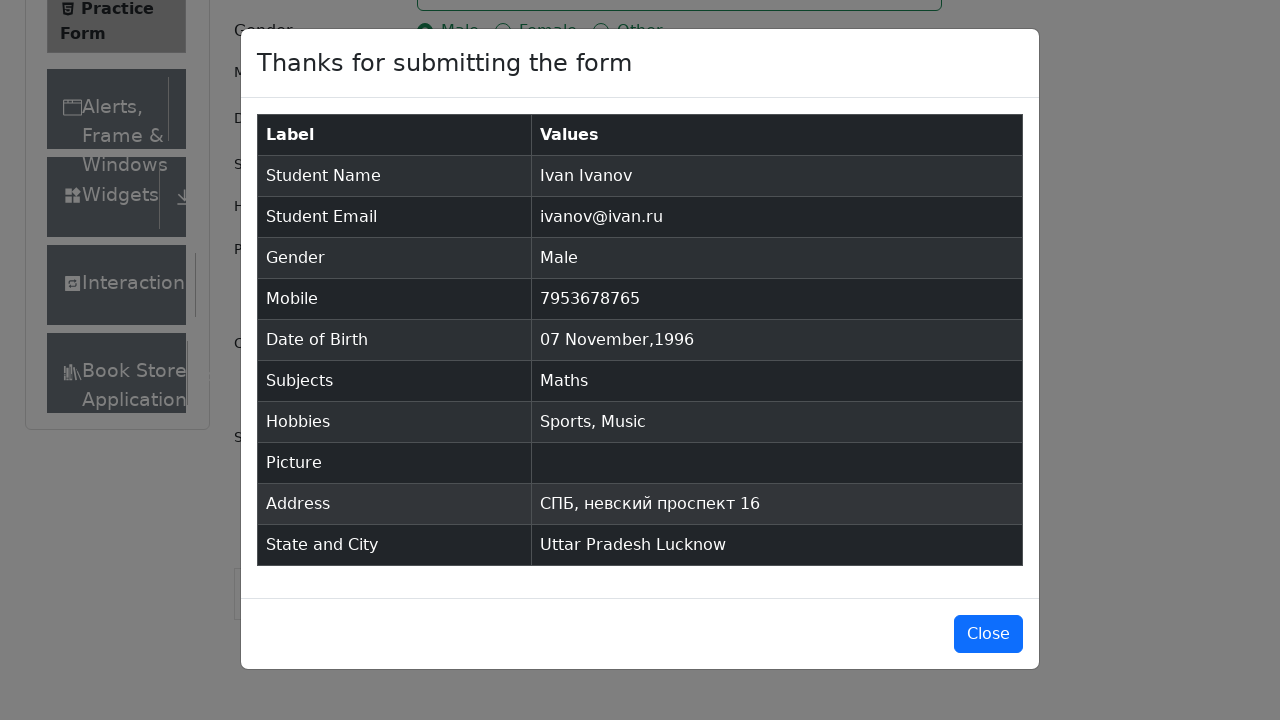

Verified result table displays gender 'Male'
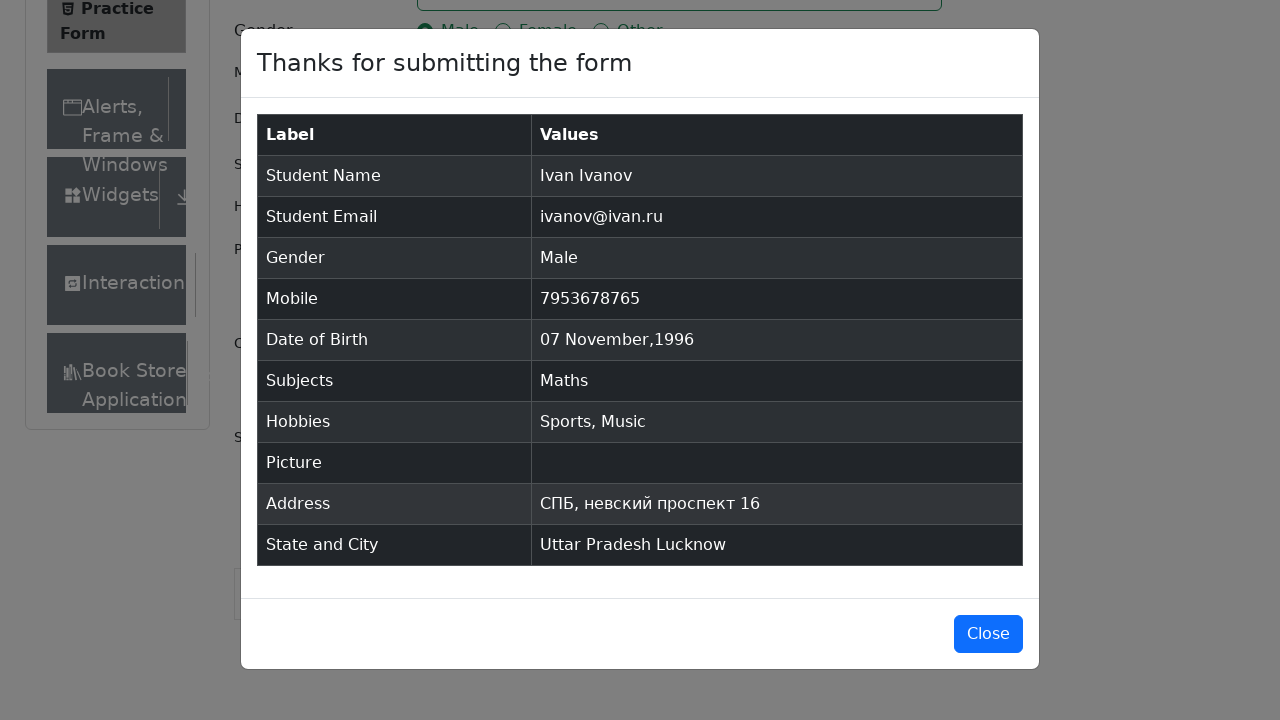

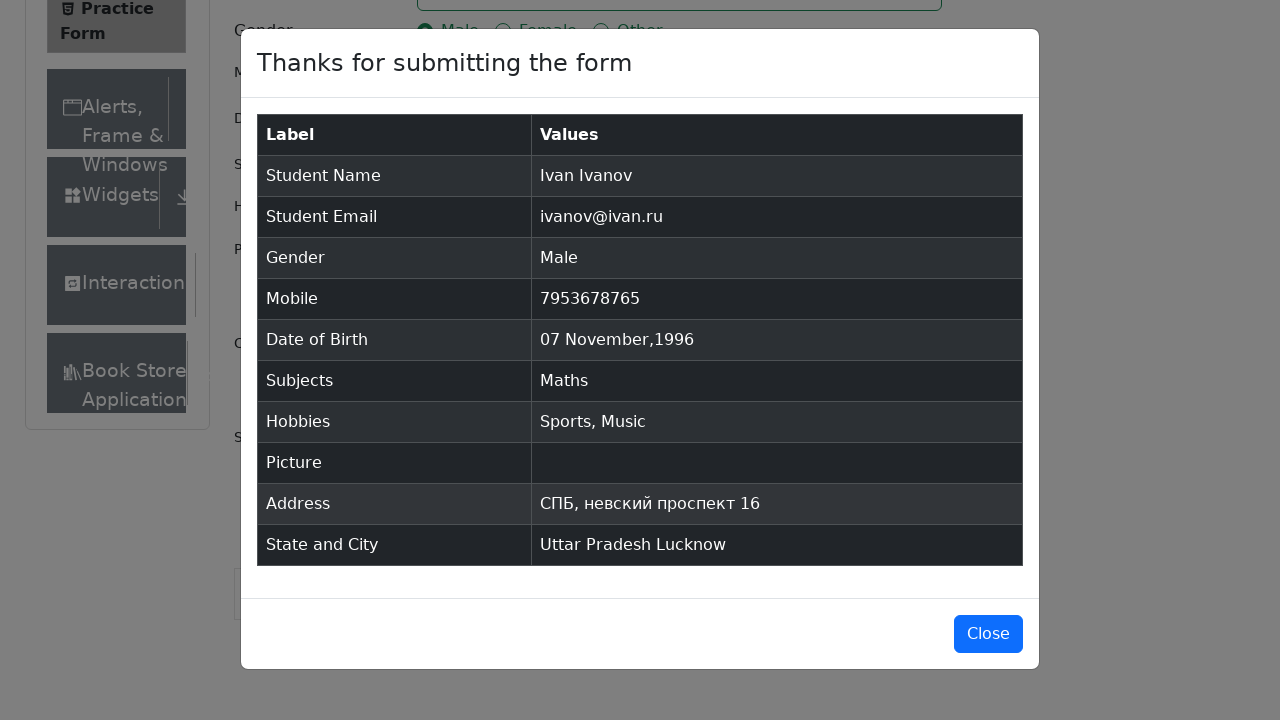